Tests XPath locator strategies using following-sibling and parent axes to locate and verify button elements on an automation practice page

Starting URL: https://rahulshettyacademy.com/AutomationPractice/

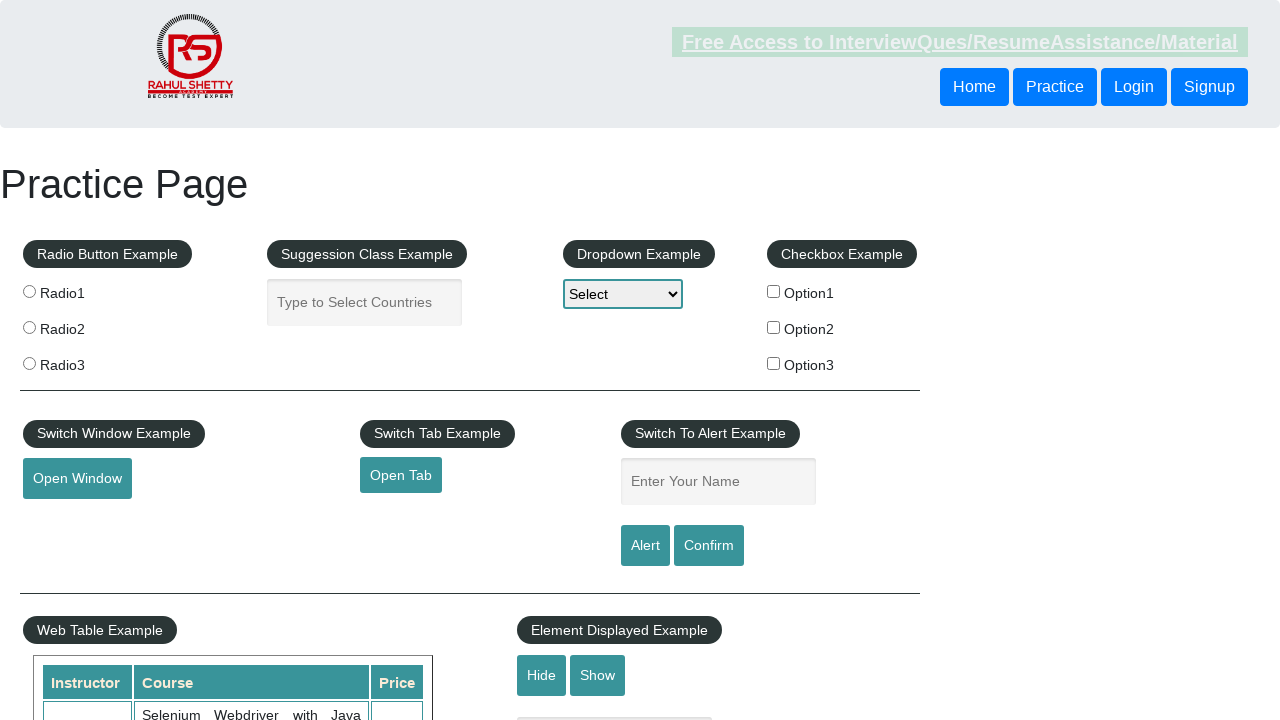

Navigated to https://rahulshettyacademy.com/AutomationPractice/
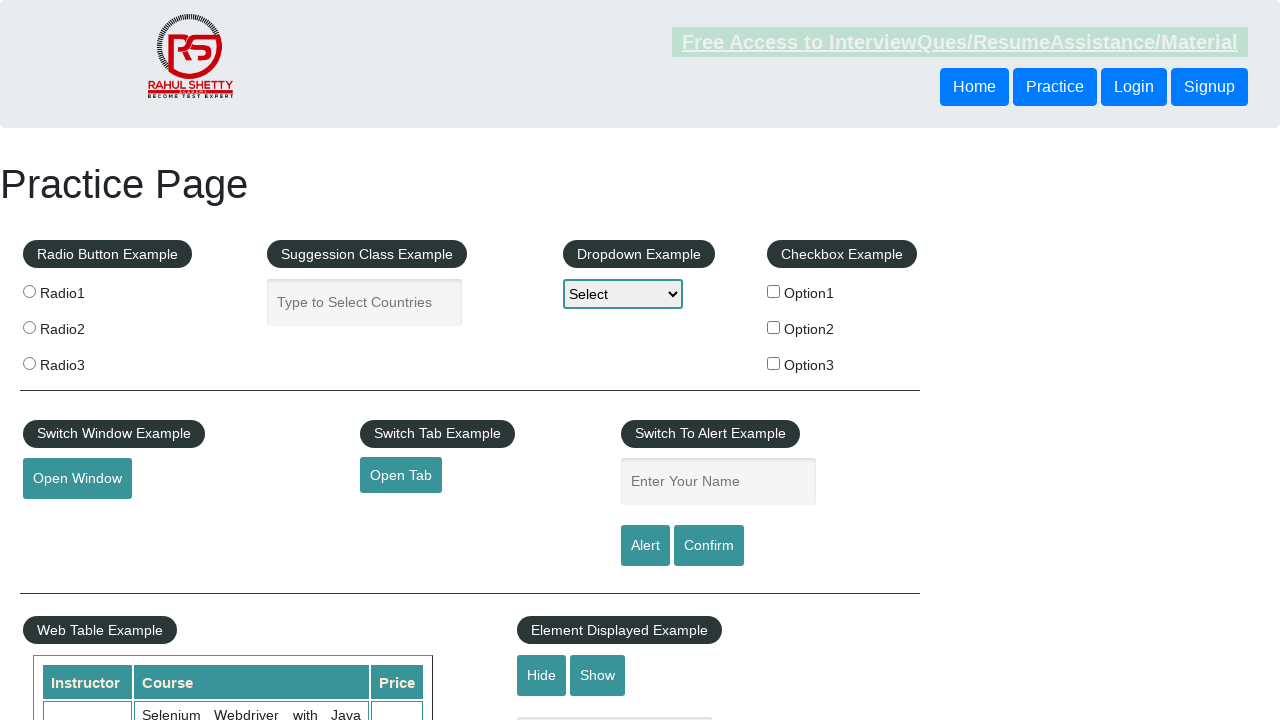

Located button using following-sibling XPath axis
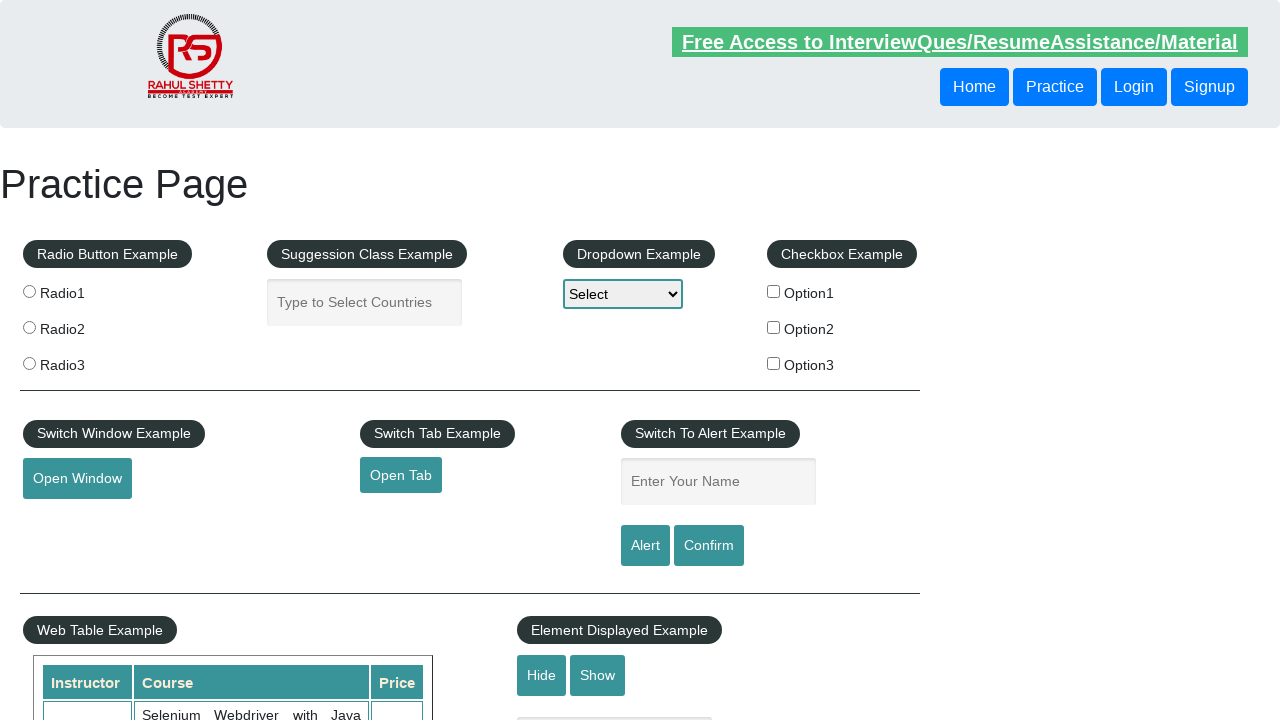

Button located by following-sibling axis is now visible
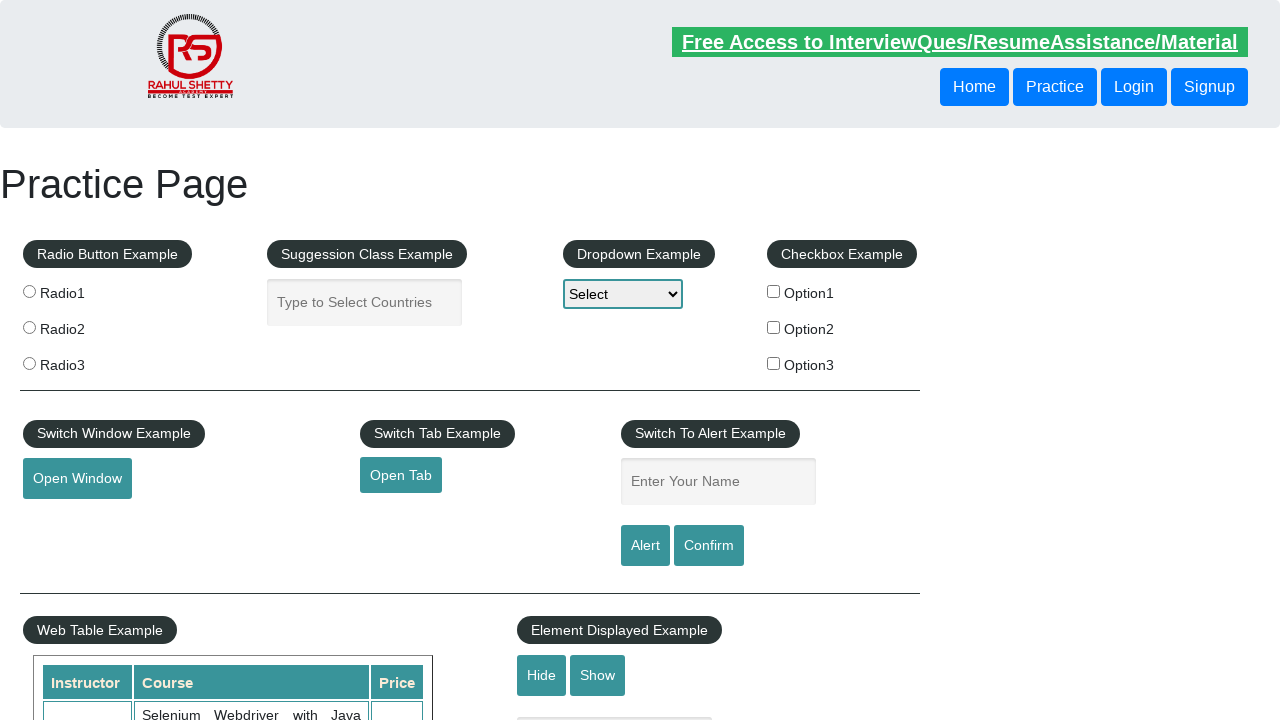

Retrieved text content from first button: 'Login'
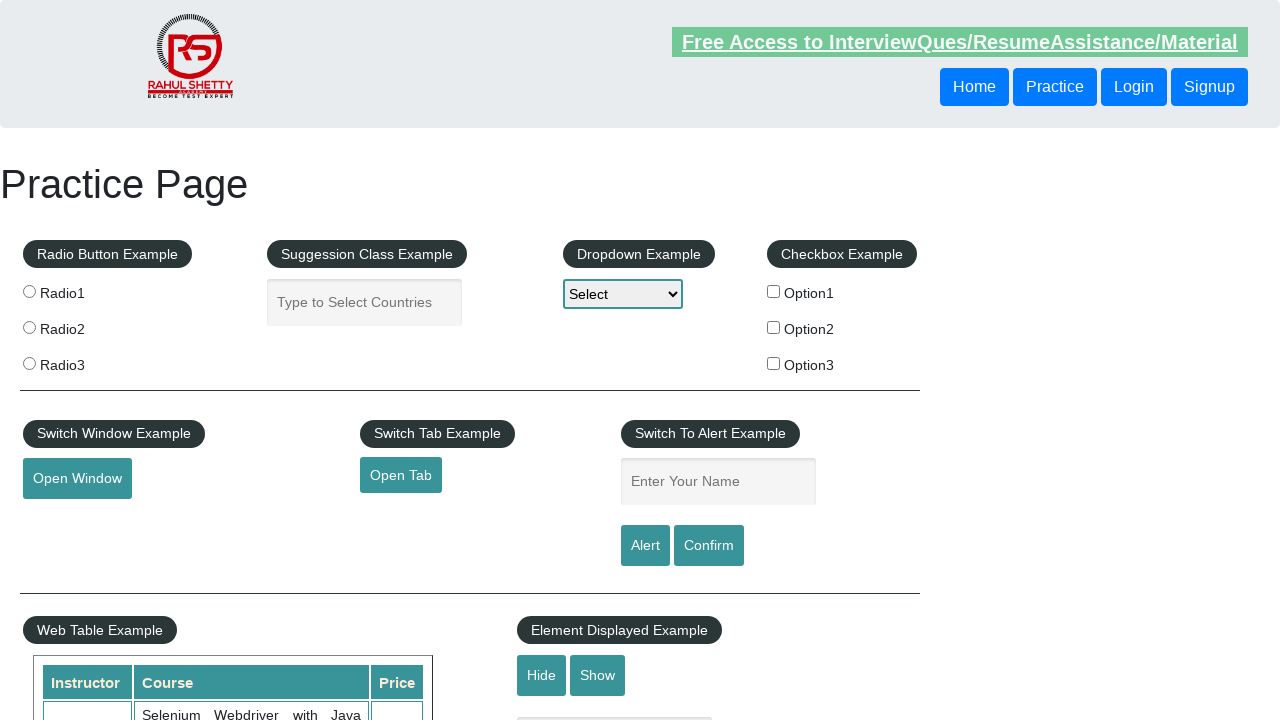

Located button using parent axis XPath strategy
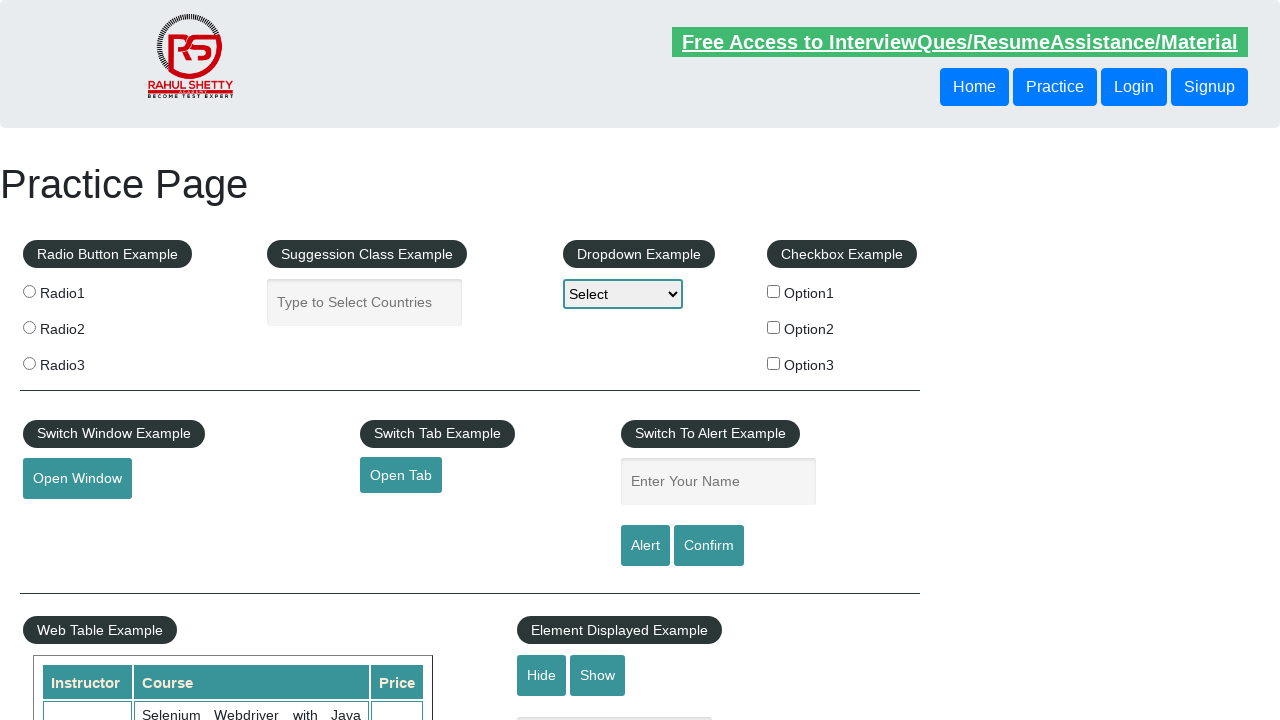

Button located by parent axis is now visible
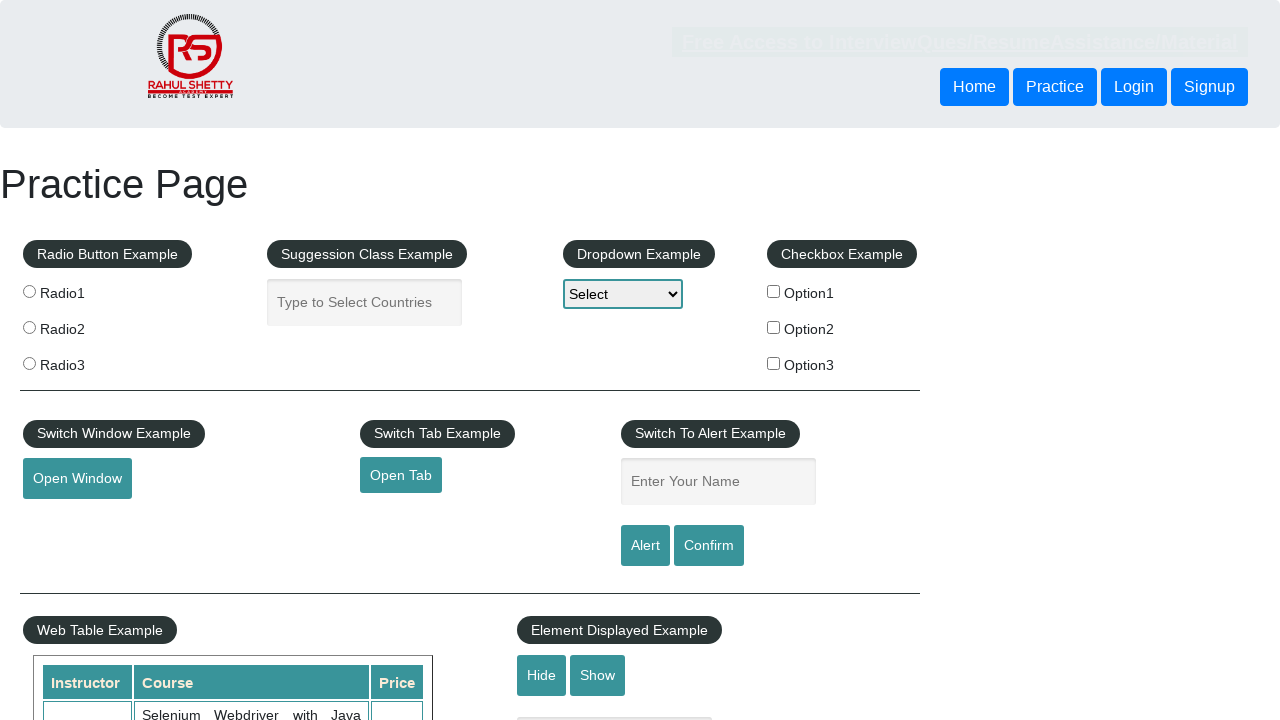

Retrieved text content from second button: 'Login'
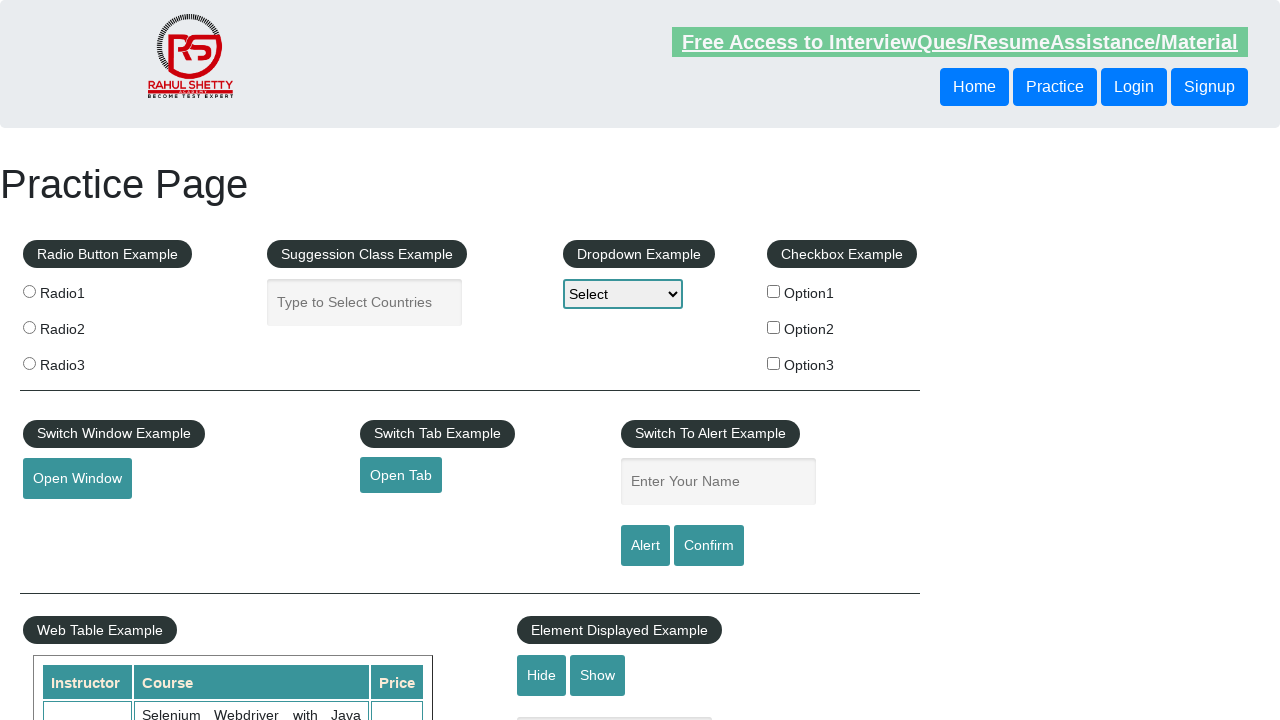

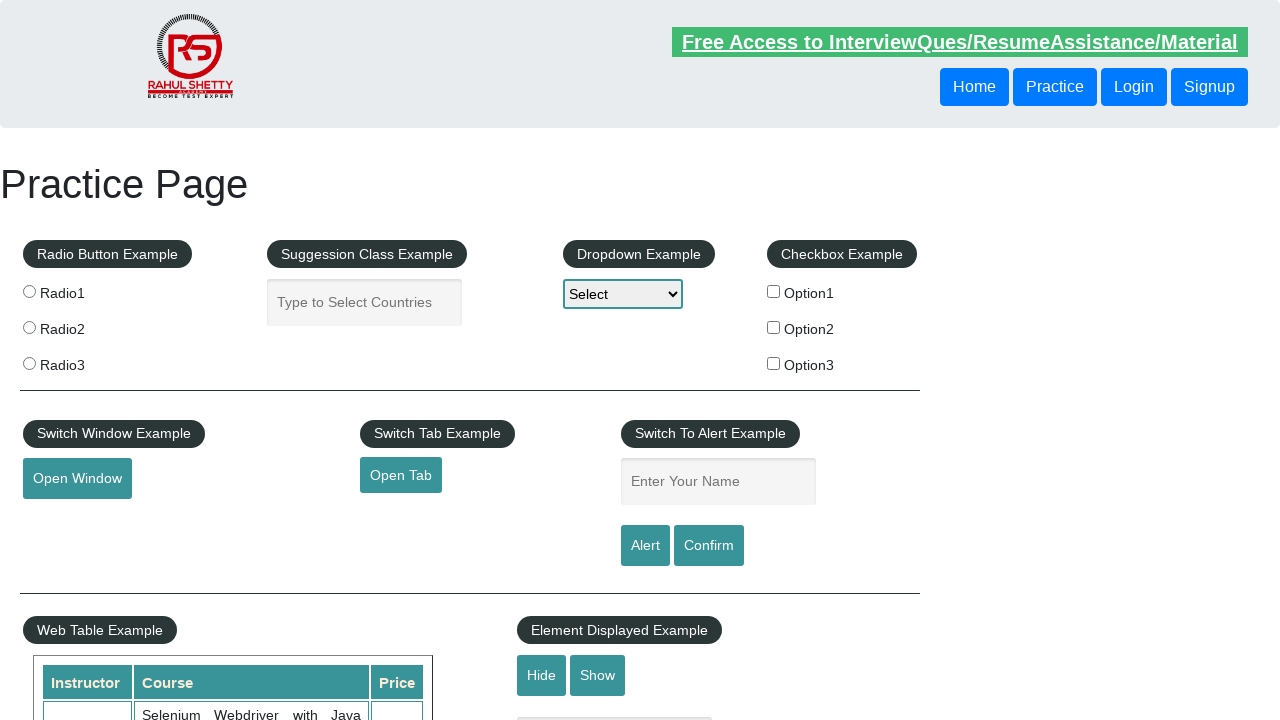